Tests the Add/Remove Elements page by clicking the Add Element button to create a Delete button, verifying it appears, clicking Delete to remove it, and verifying the page title remains visible.

Starting URL: https://the-internet.herokuapp.com/add_remove_elements/

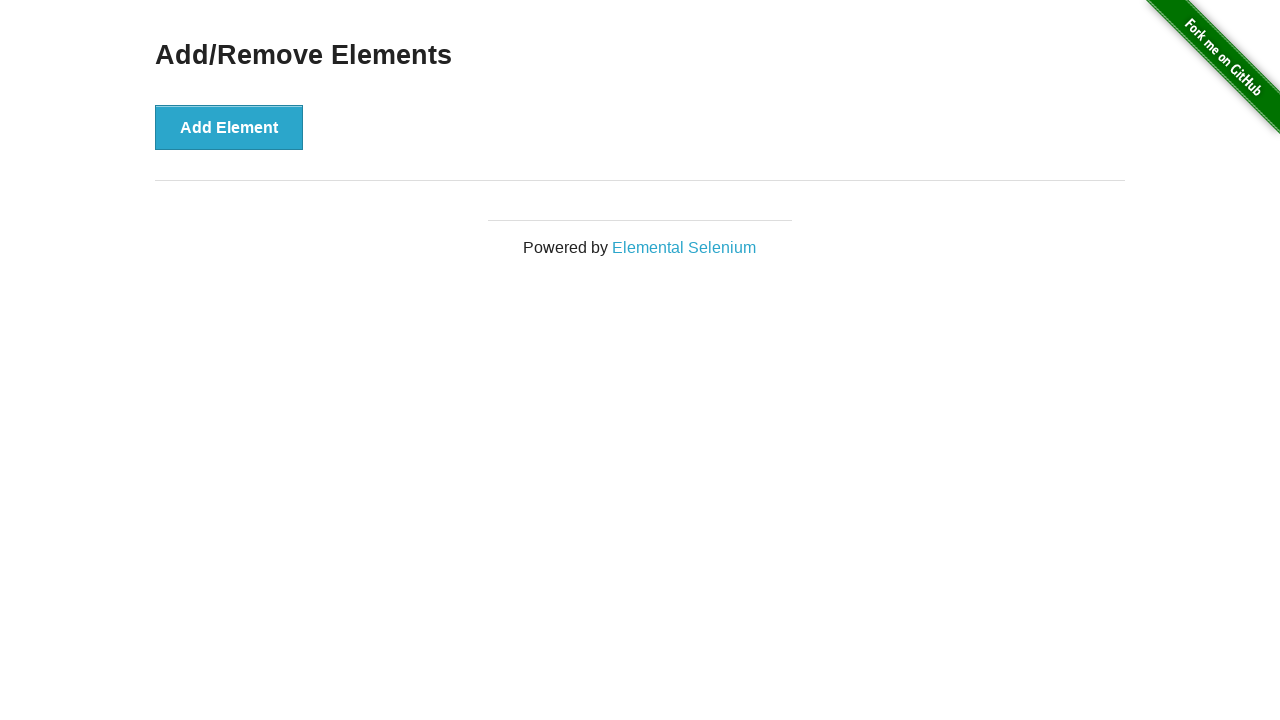

Clicked 'Add Element' button at (229, 127) on xpath=//*[text()='Add Element']
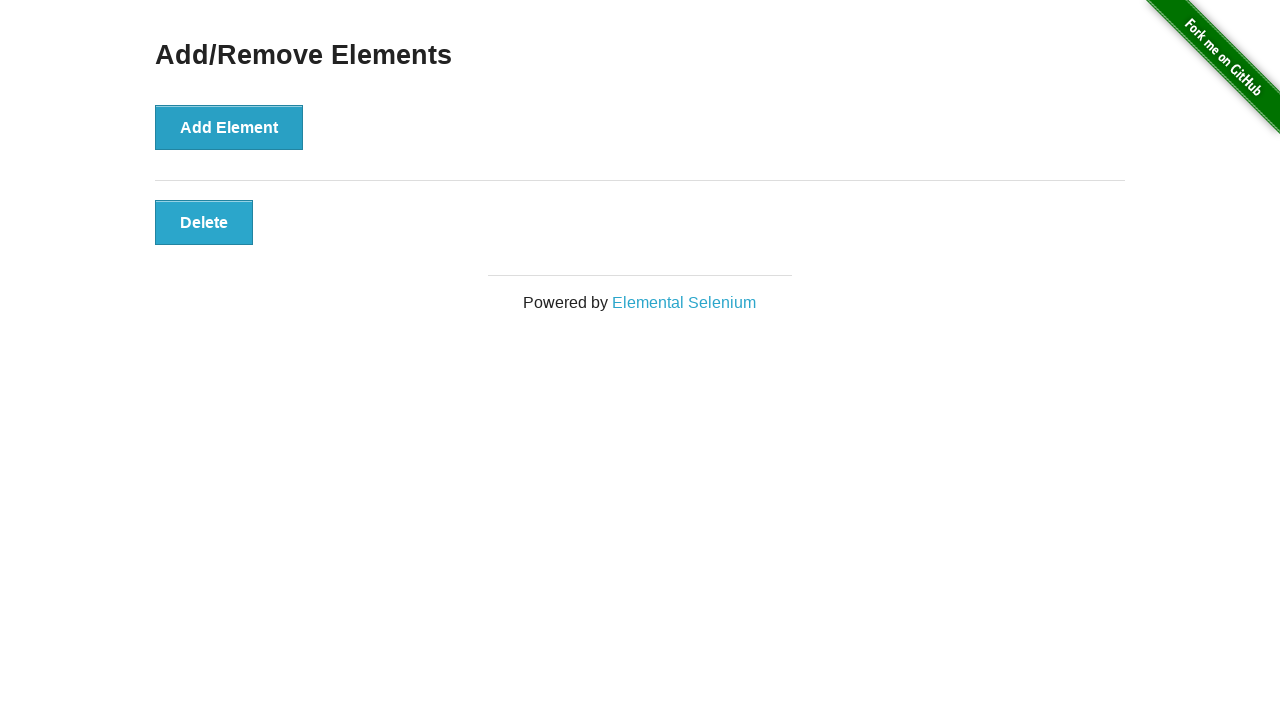

Delete button appeared on page
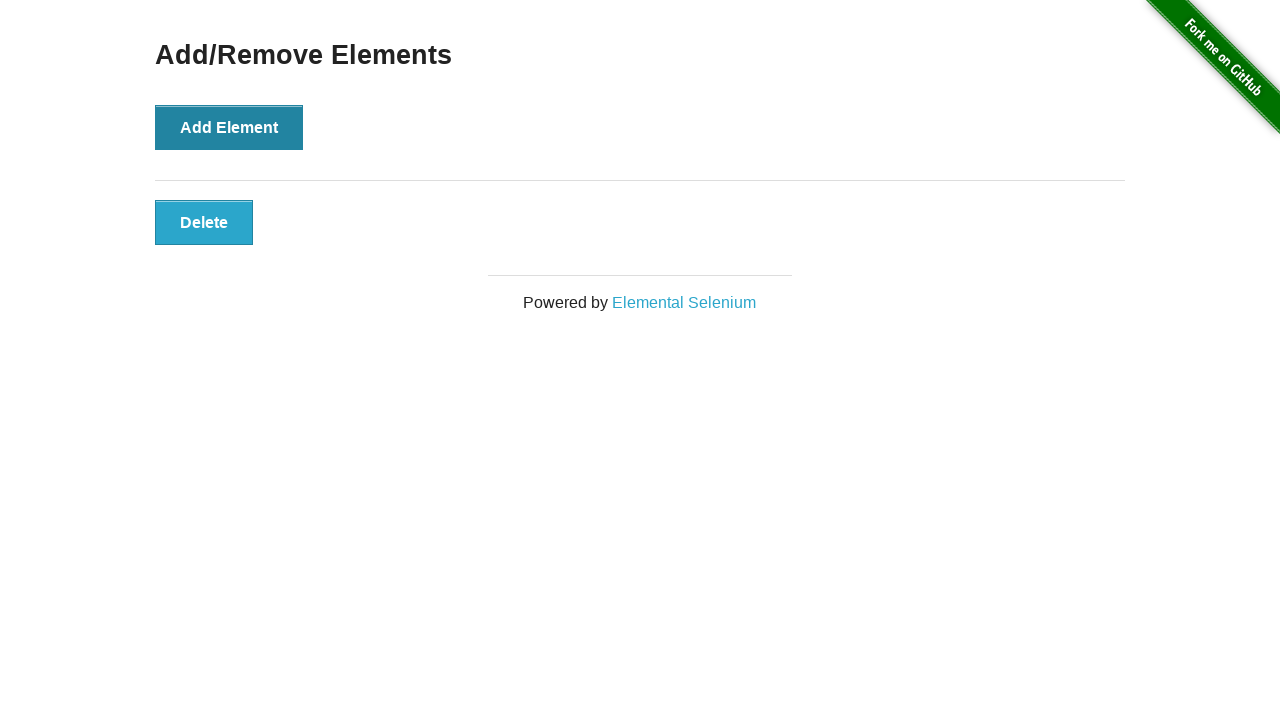

Located Delete button element
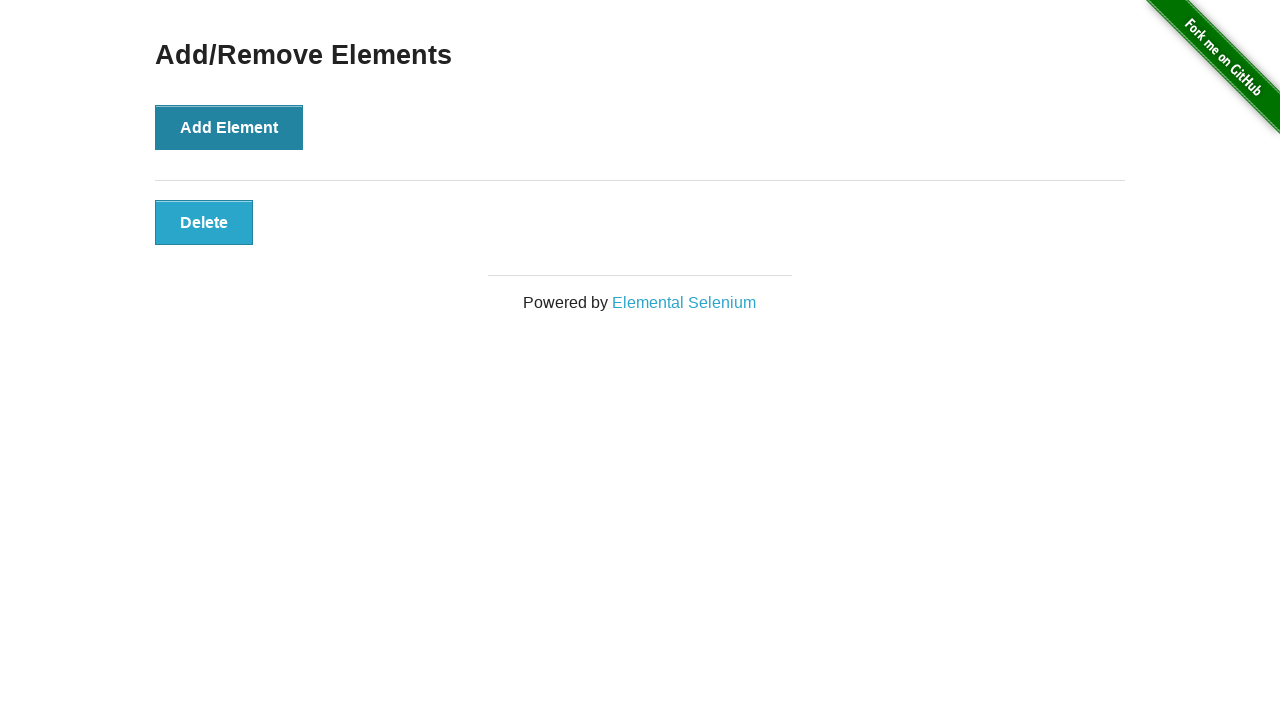

Verified Delete button is visible
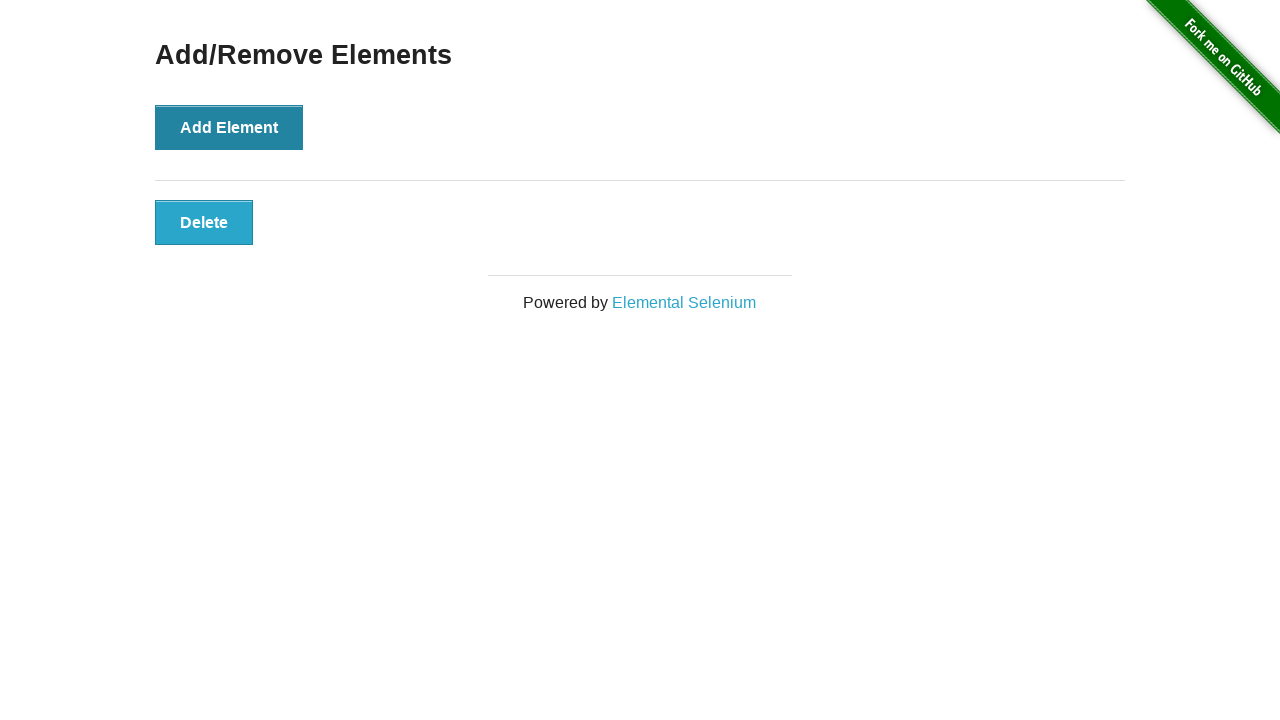

Clicked Delete button to remove element at (204, 222) on xpath=//*[text()='Delete']
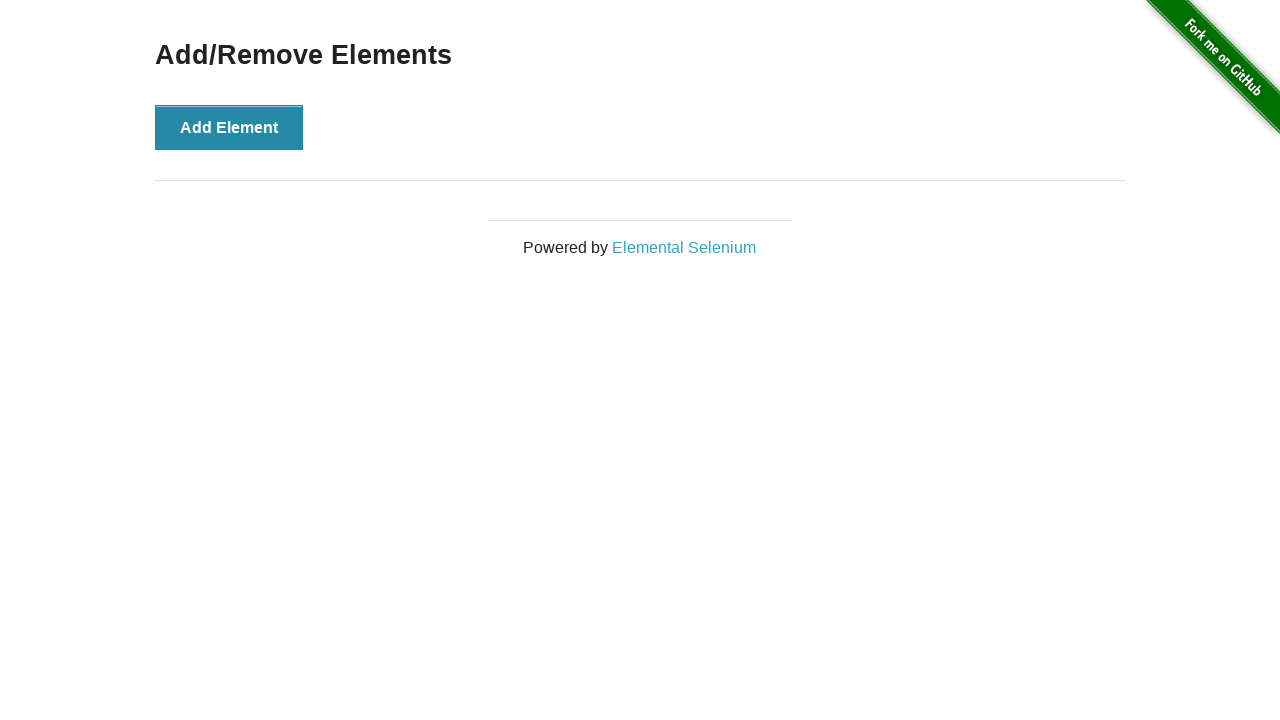

Located 'Add/Remove Elements' heading
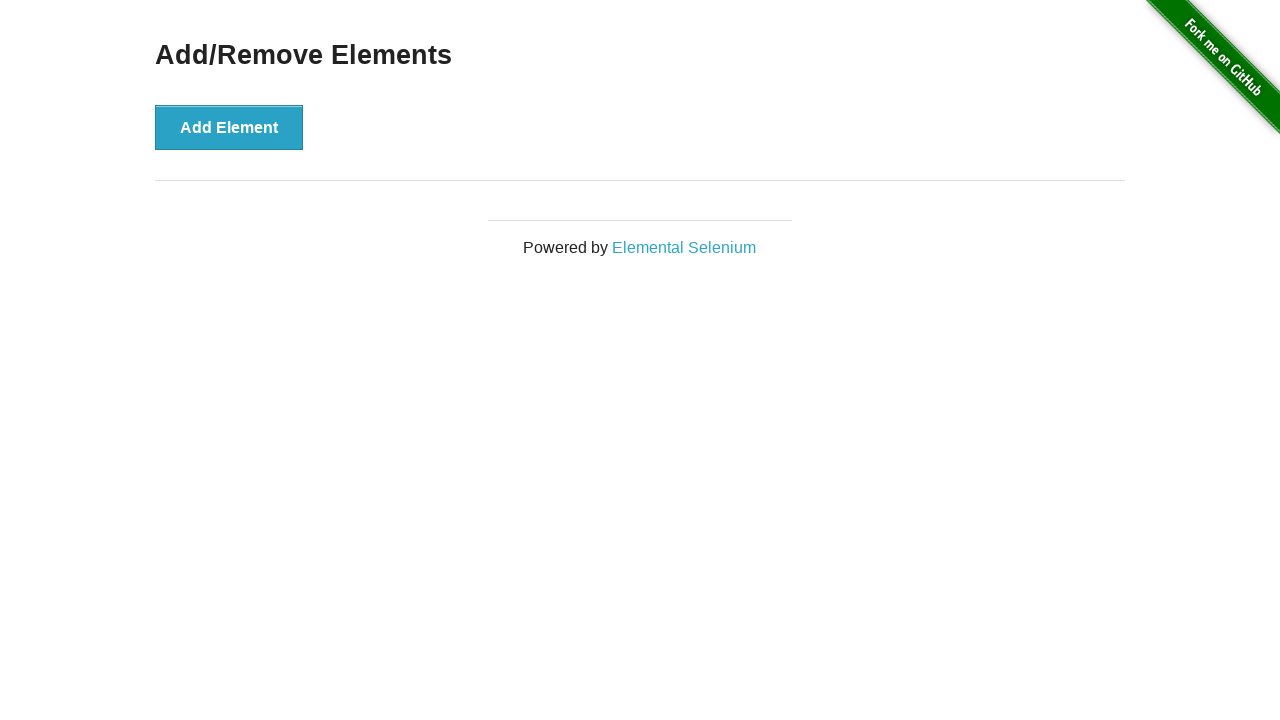

Verified 'Add/Remove Elements' heading is still visible after deletion
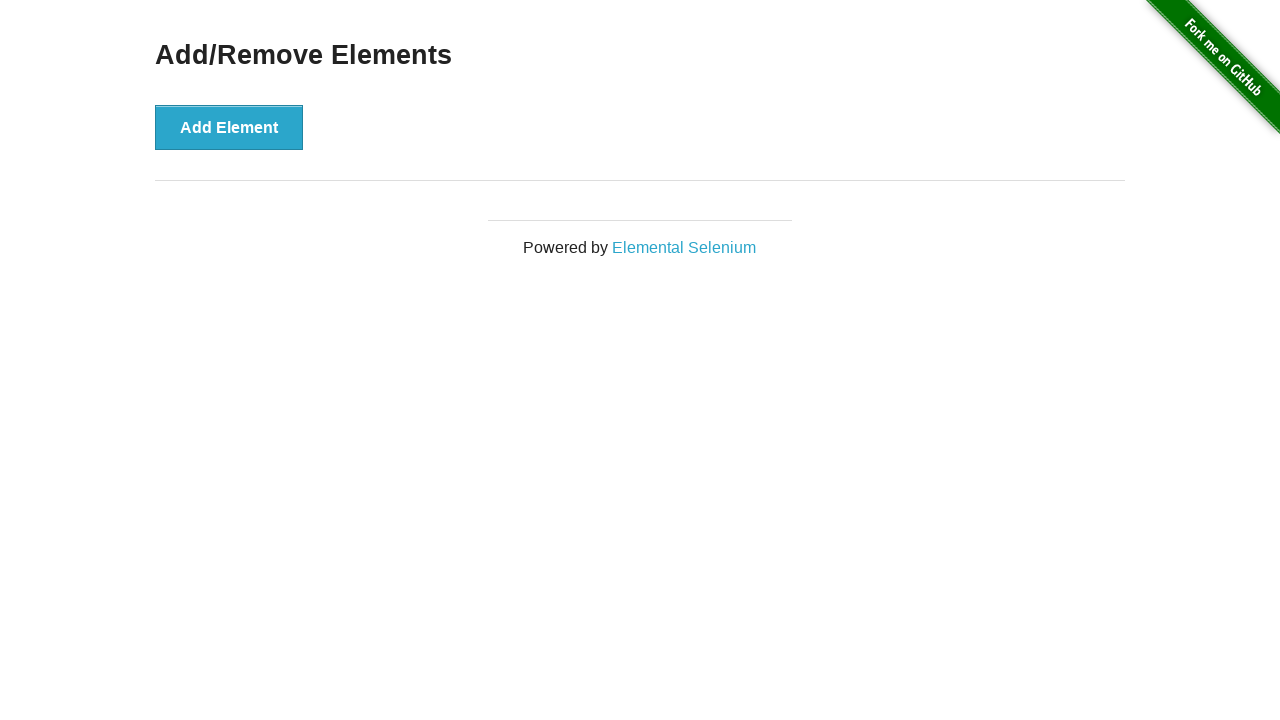

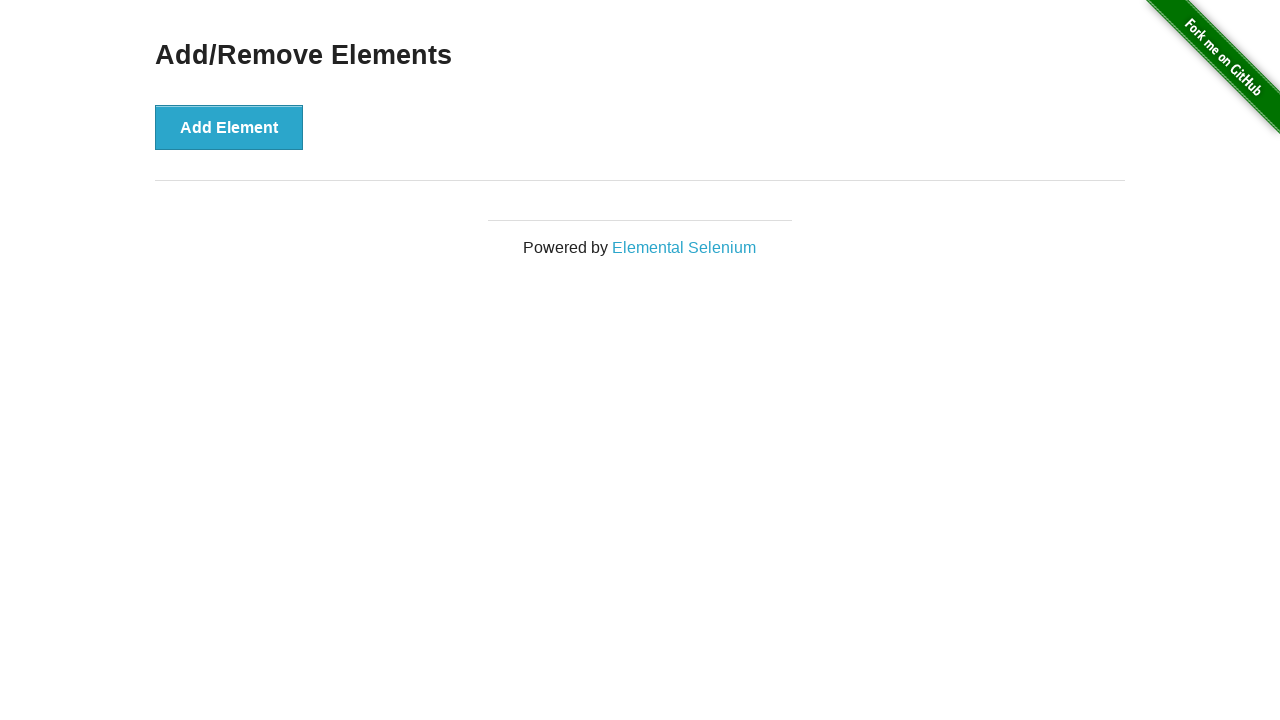